Tests jQuery UI menu widget by hovering over a menu item using action chains to trigger hover behavior

Starting URL: https://jqueryui.com/menu/

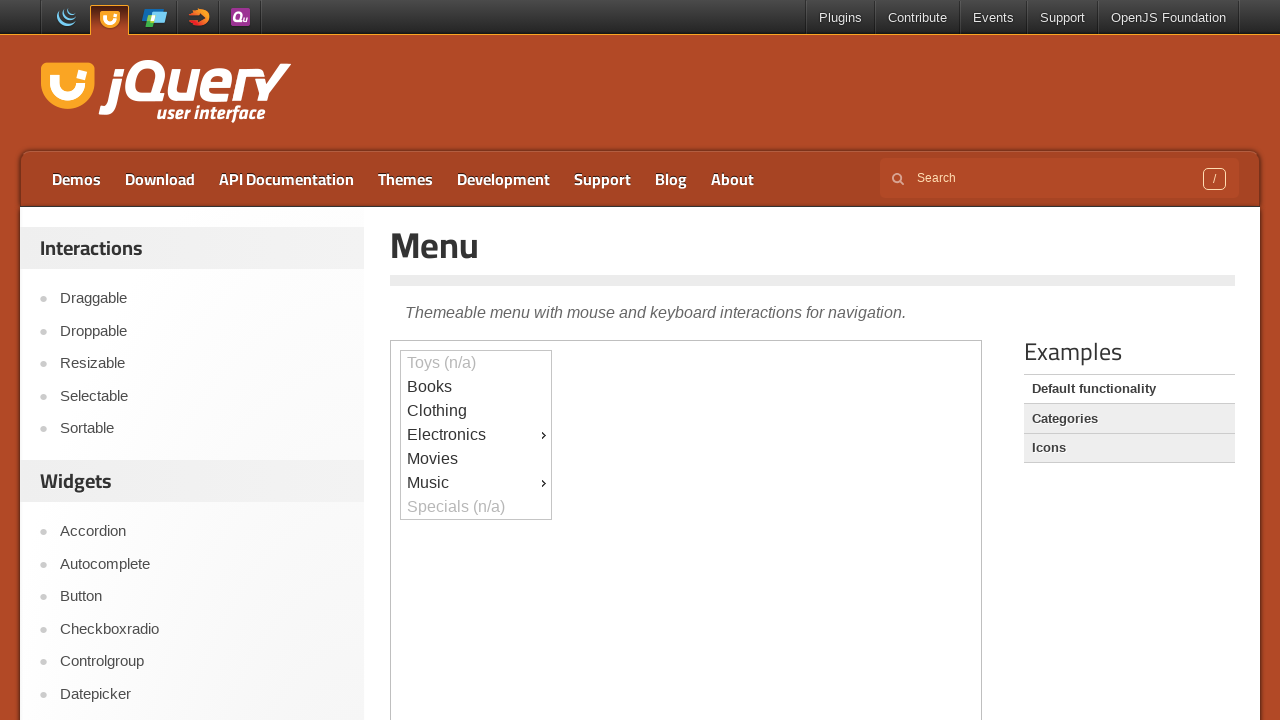

Located iframe containing jQuery UI menu demo
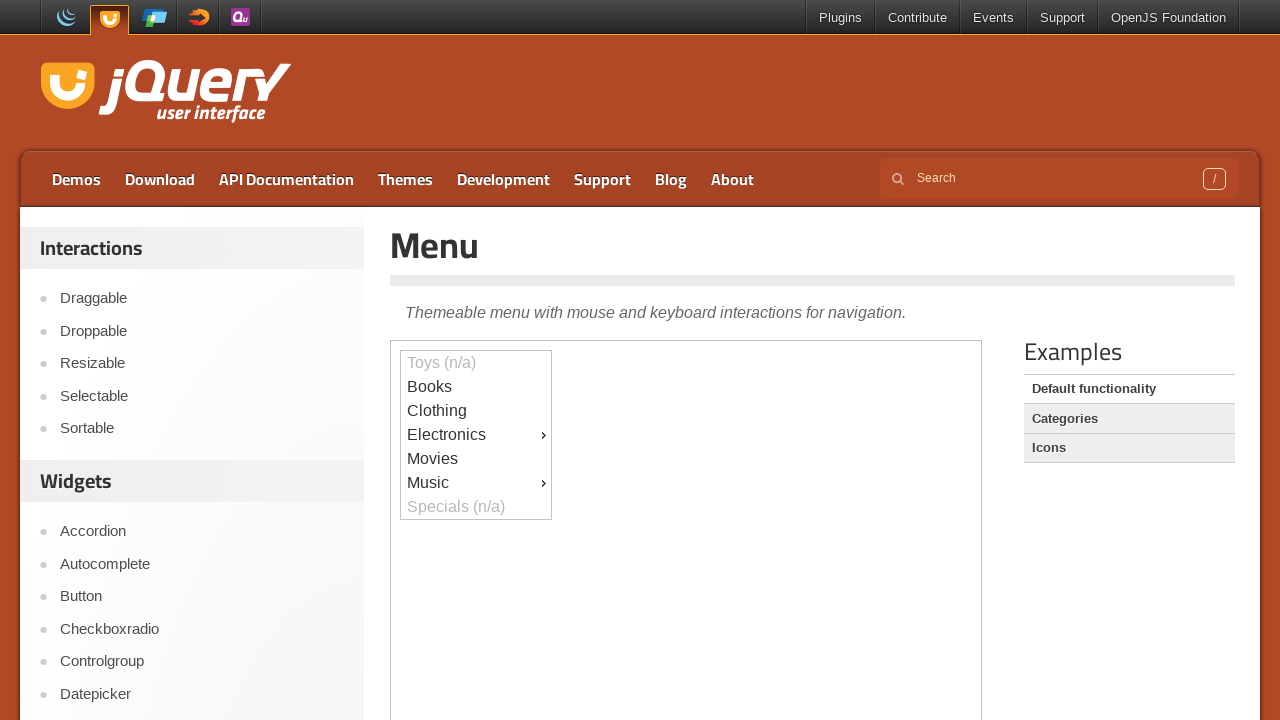

Hovered over menu item (ui-id-9) to trigger submenu display at (476, 483) on iframe >> nth=0 >> internal:control=enter-frame >> xpath=//*[@id='ui-id-9']
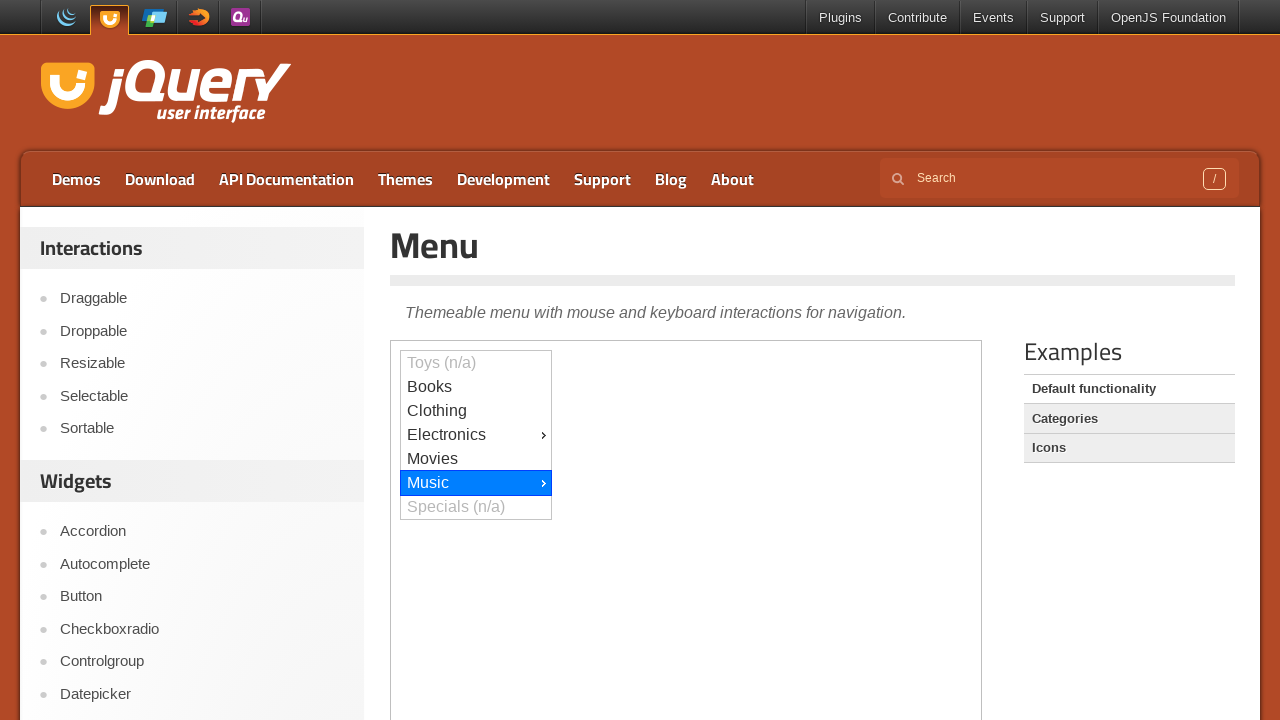

Waited 2 seconds to observe hover effect on submenu
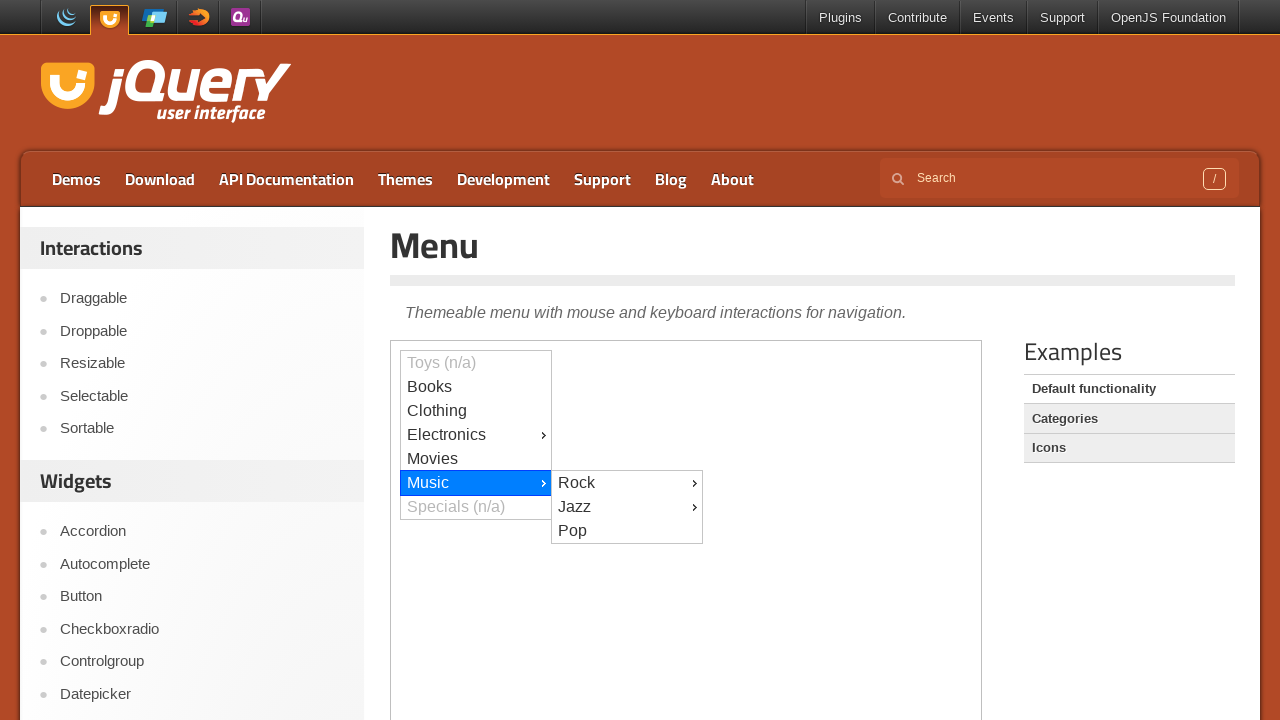

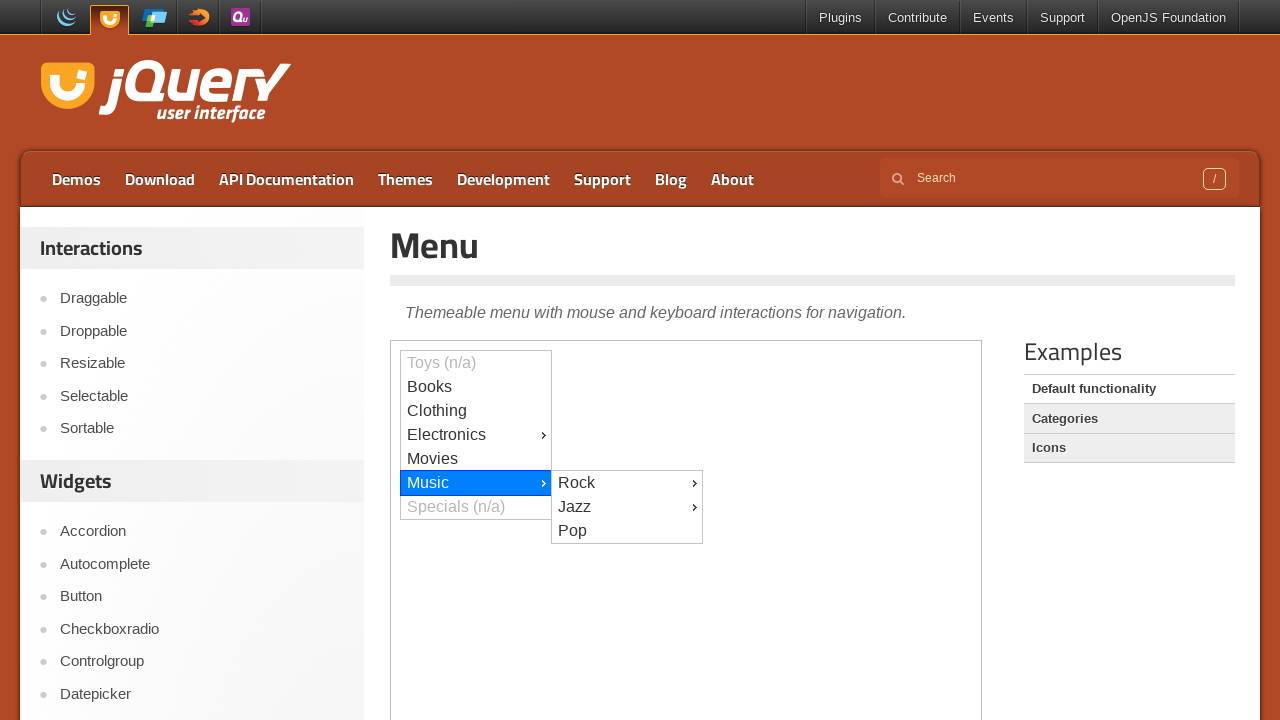